Tests a tutorial form by filling in name, email, and phone fields, selecting a gender from a dropdown, enabling a checkbox, and clicking the submit button to verify navigation to the redirect page.

Starting URL: http://qxf2.com/selenium-tutorial-main

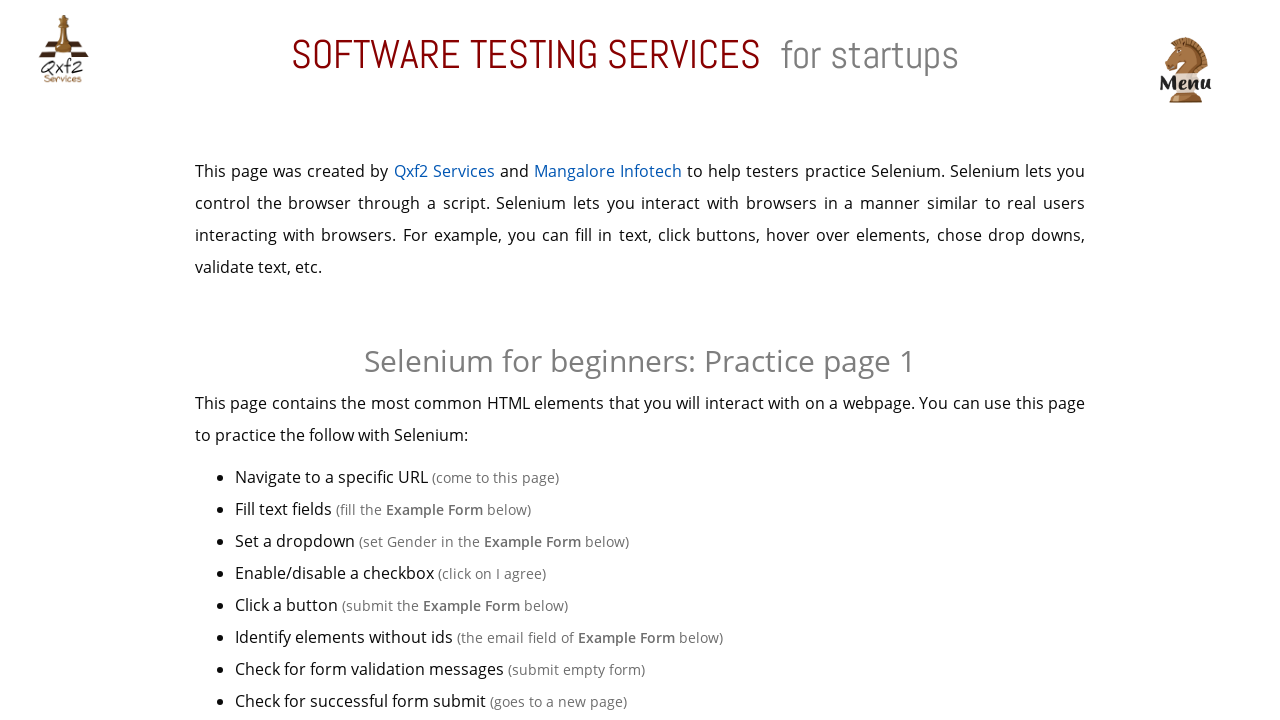

Table loaded and is present on the page
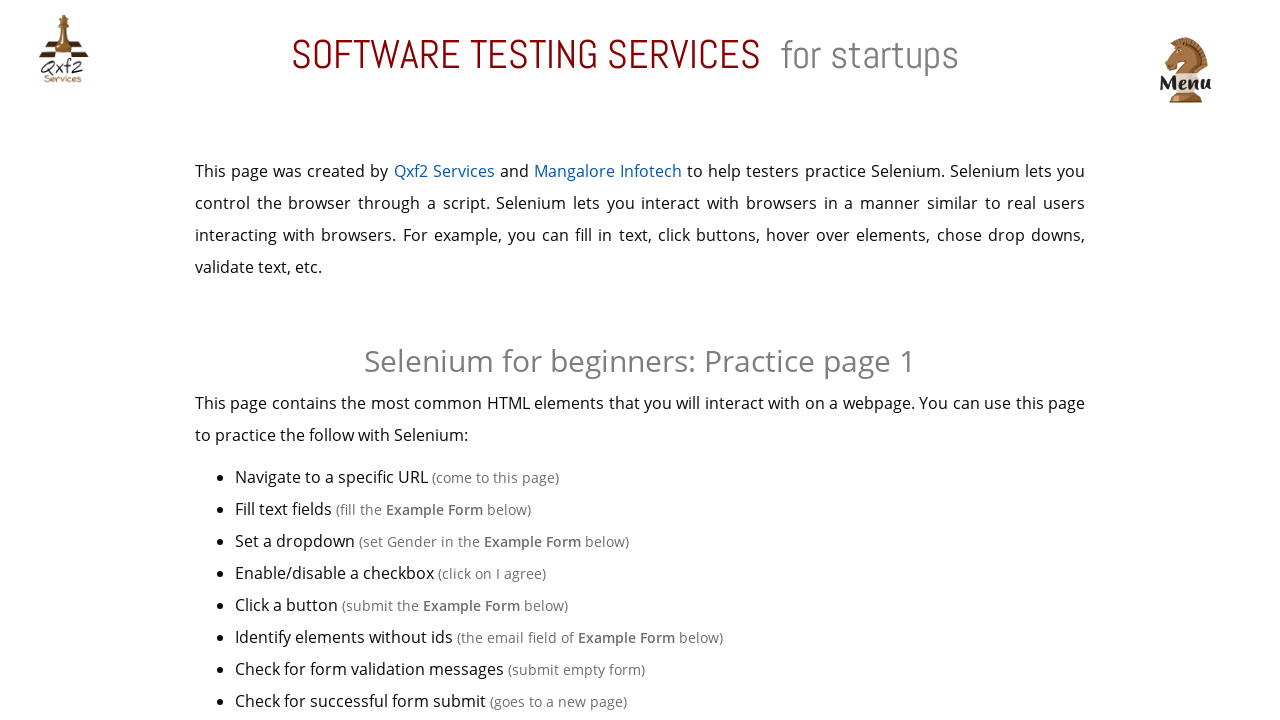

Filled name field with 'Ajitava' on #name
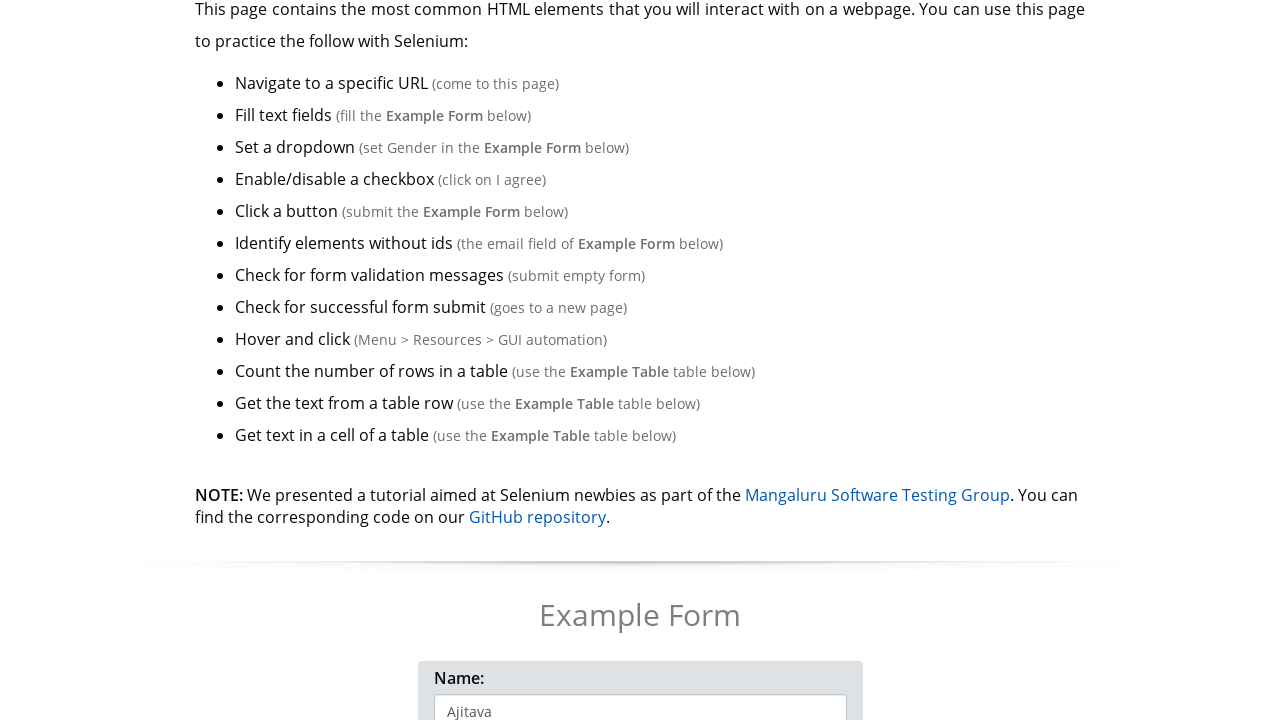

Filled email field with 'ajitava@qxf2.com' on input[name='email']
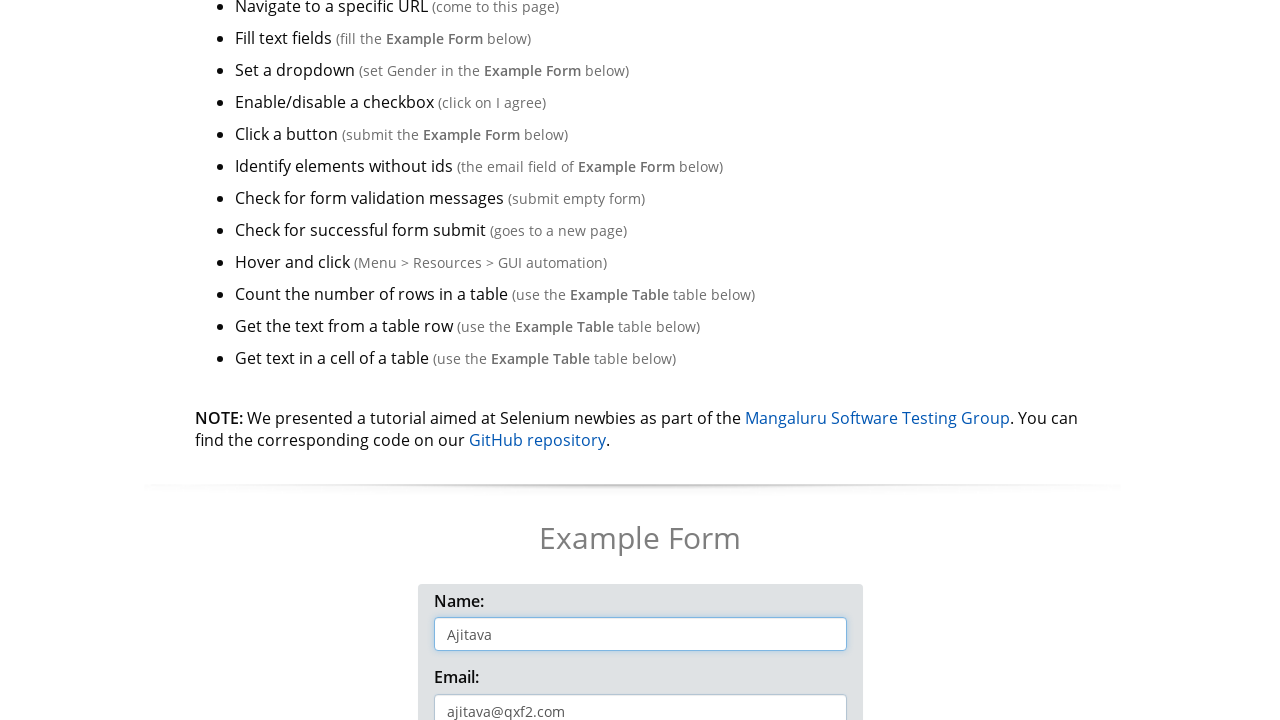

Filled phone field with '9999999999' on #phone
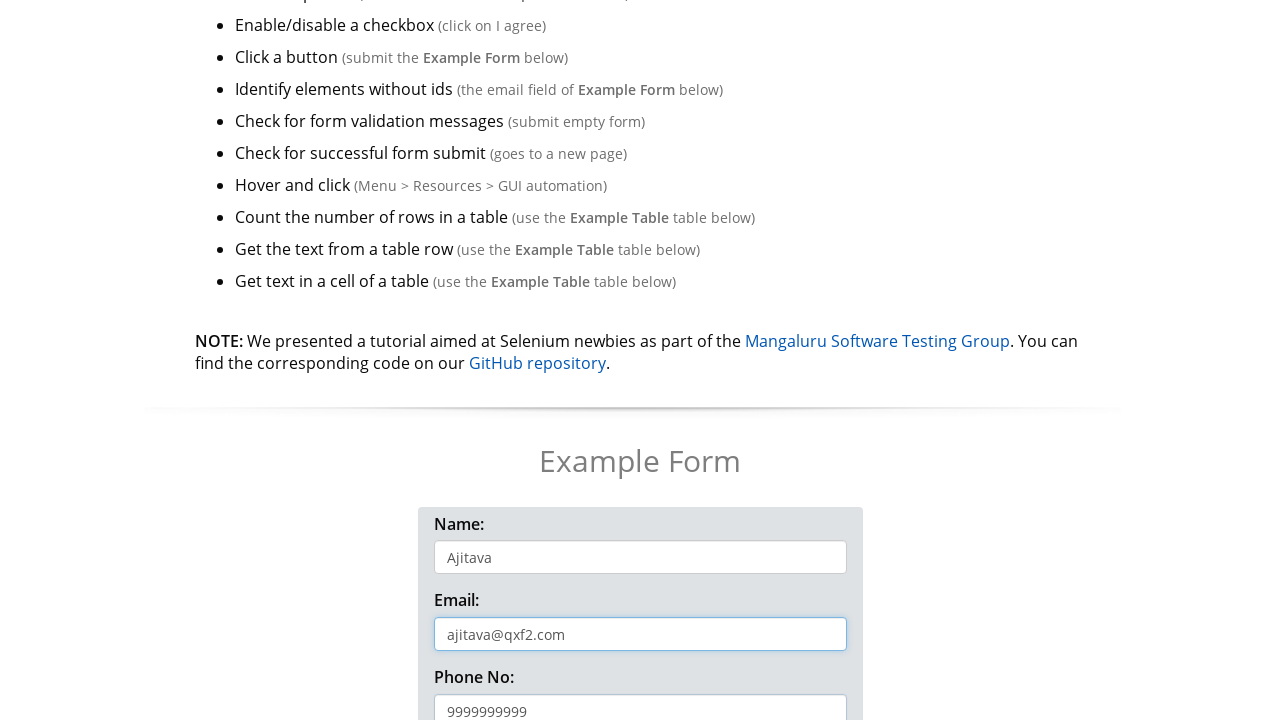

Opened gender dropdown menu at (478, 360) on button[type='button']
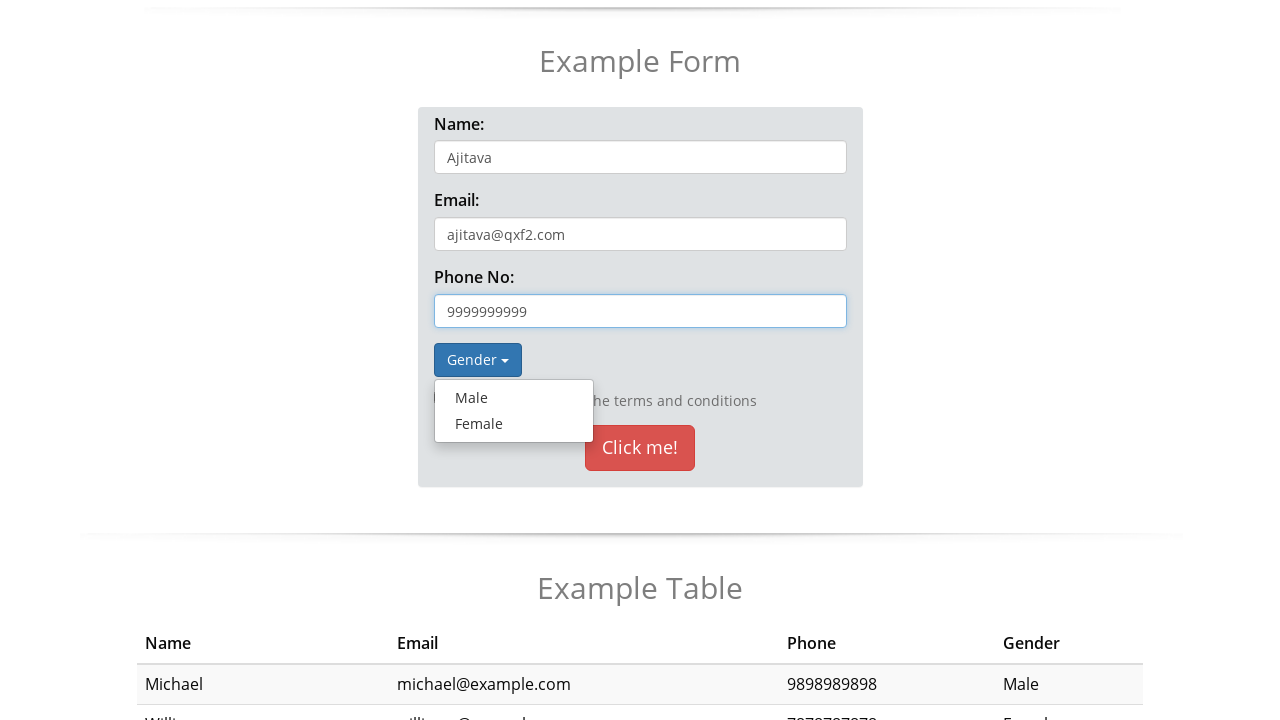

Selected 'Male' option from dropdown at (514, 398) on xpath=//a[text()='Male']
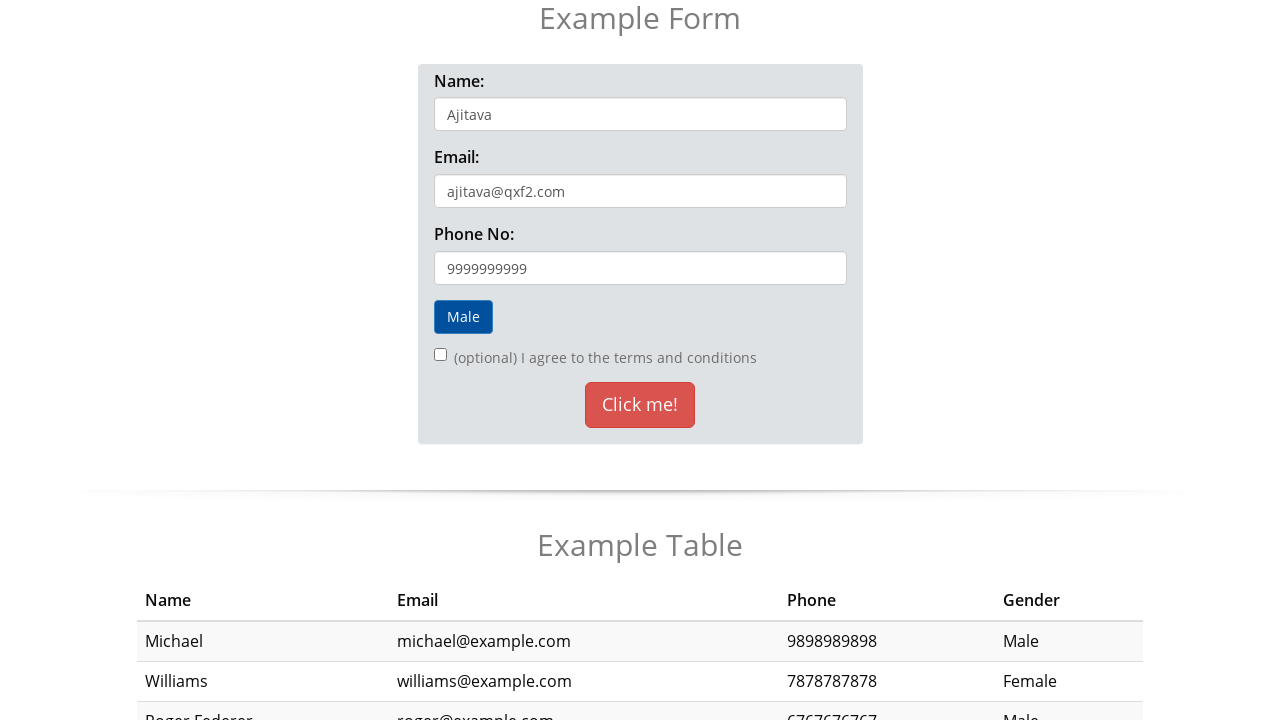

Enabled the checkbox at (440, 355) on input[type='checkbox']
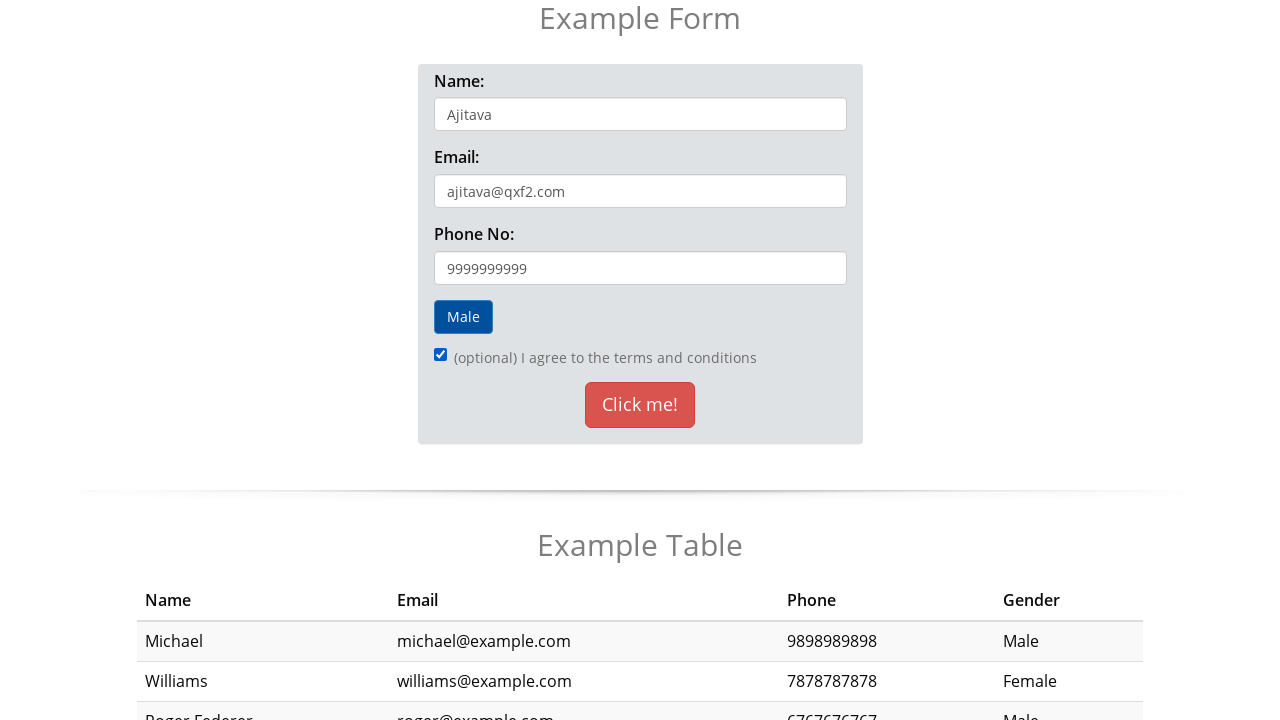

Clicked the 'Click me!' submit button at (640, 405) on xpath=//button[text()='Click me!']
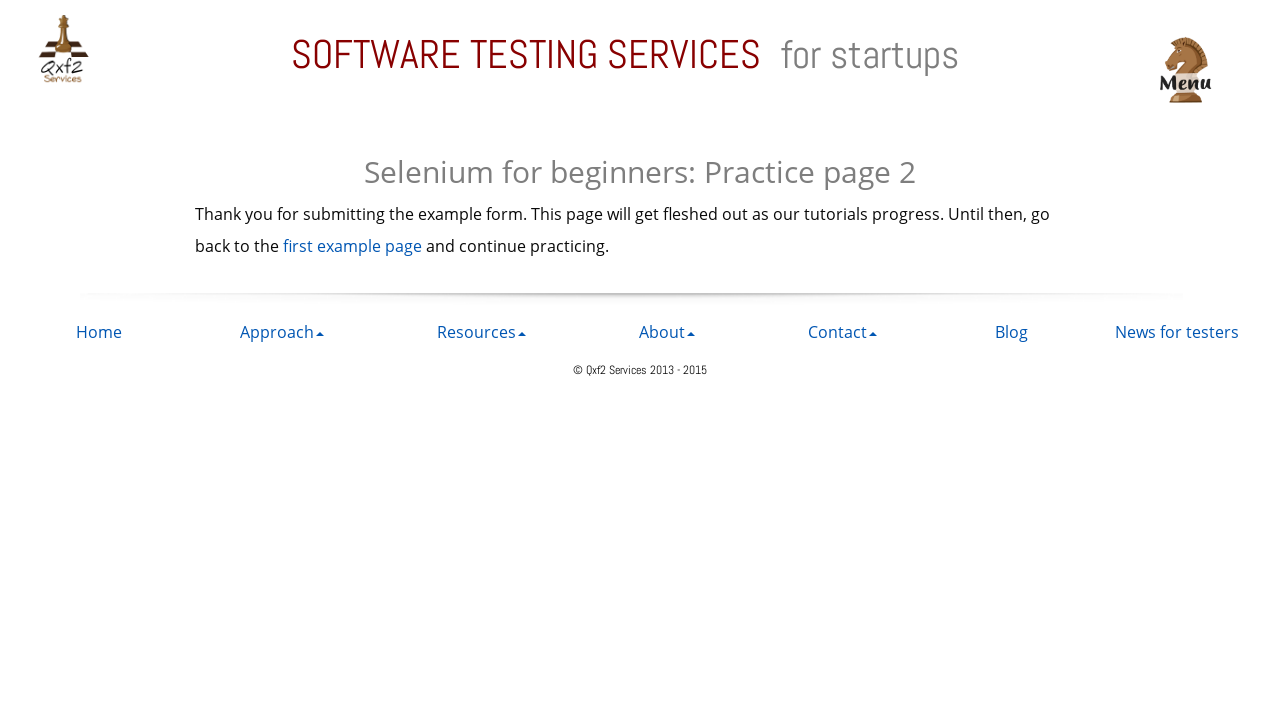

Navigation completed and verified redirect to https://qxf2.com/selenium-tutorial-redirect
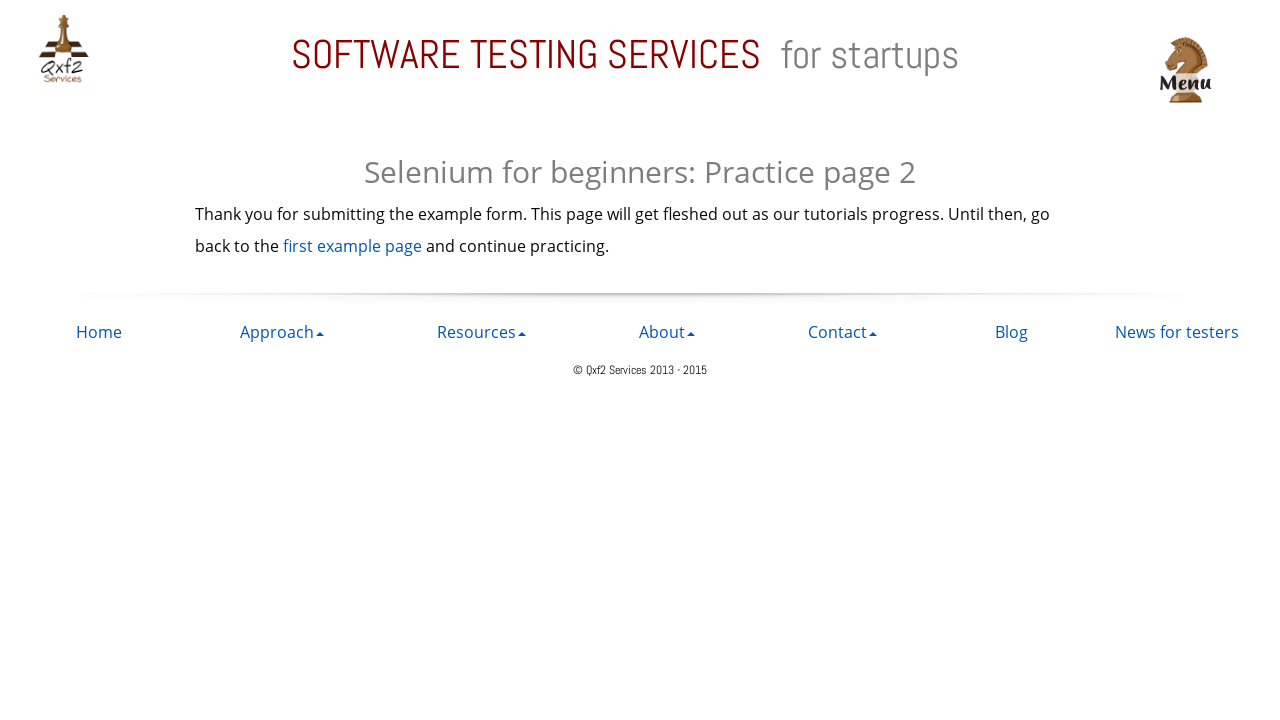

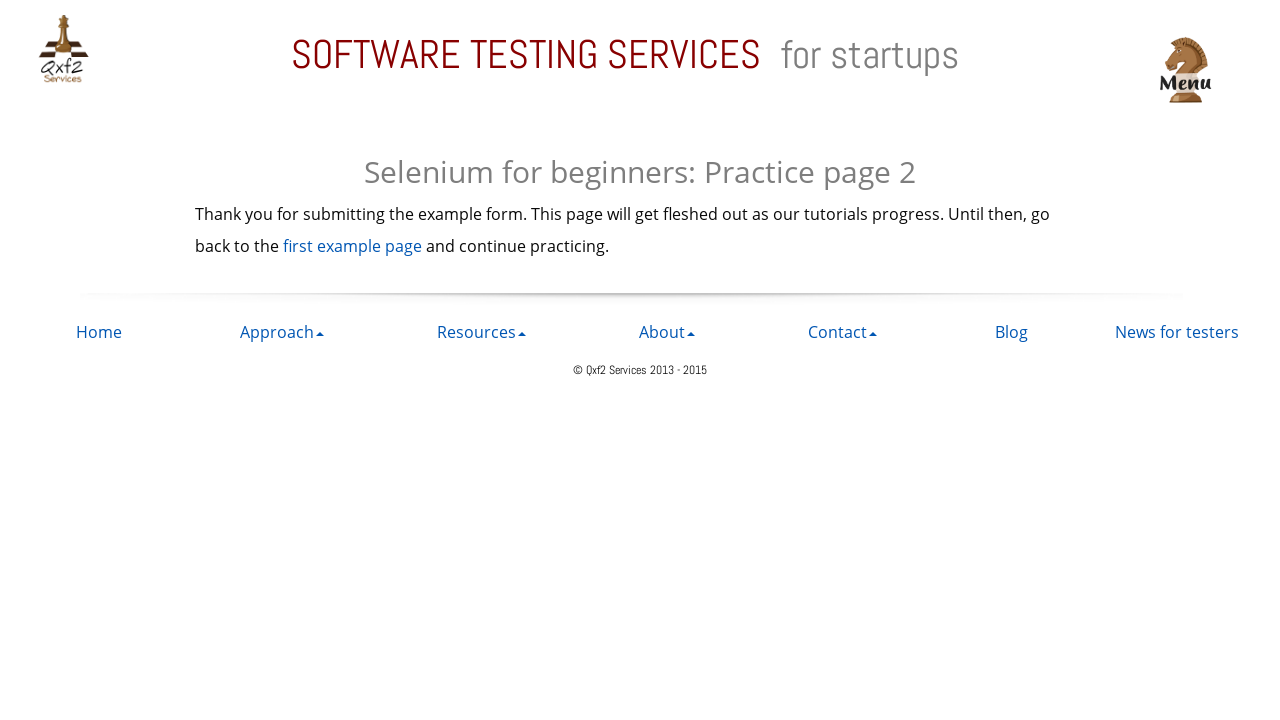